Tests drag and drop functionality on the jQuery UI demo page by dragging an element and dropping it onto a target droppable area within an iframe

Starting URL: https://jqueryui.com/droppable/

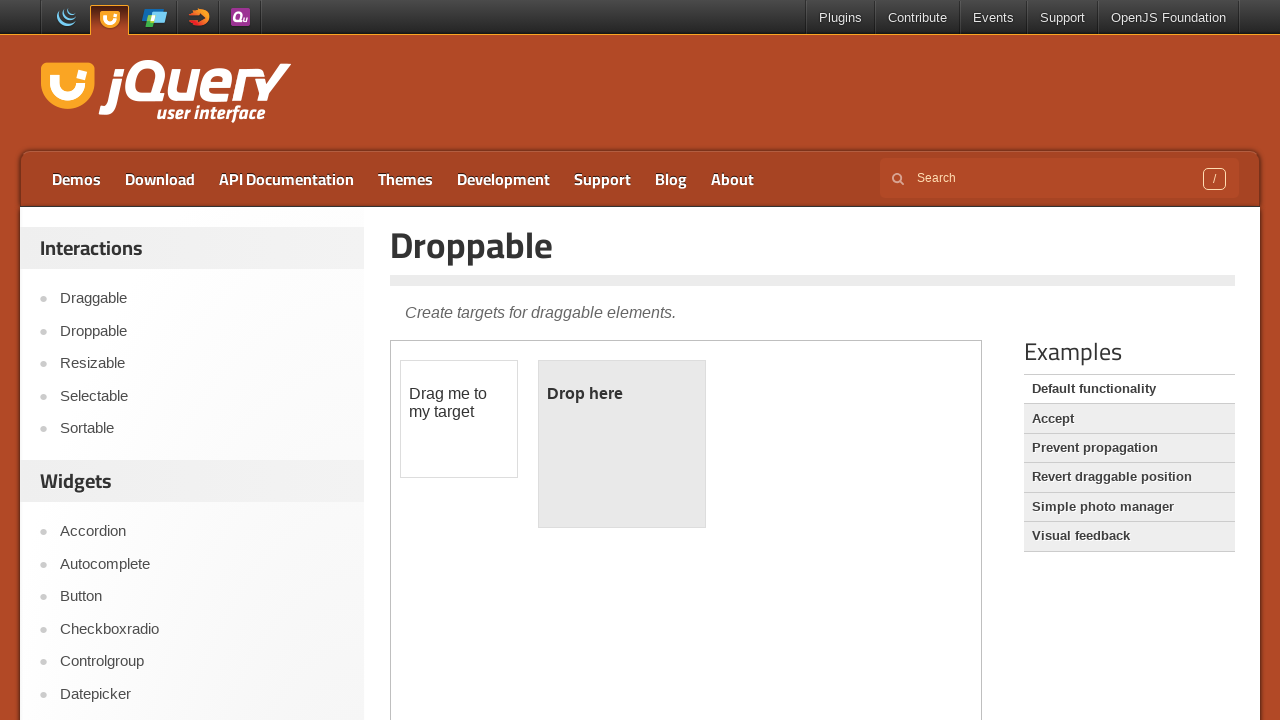

Located the demo iframe containing drag and drop elements
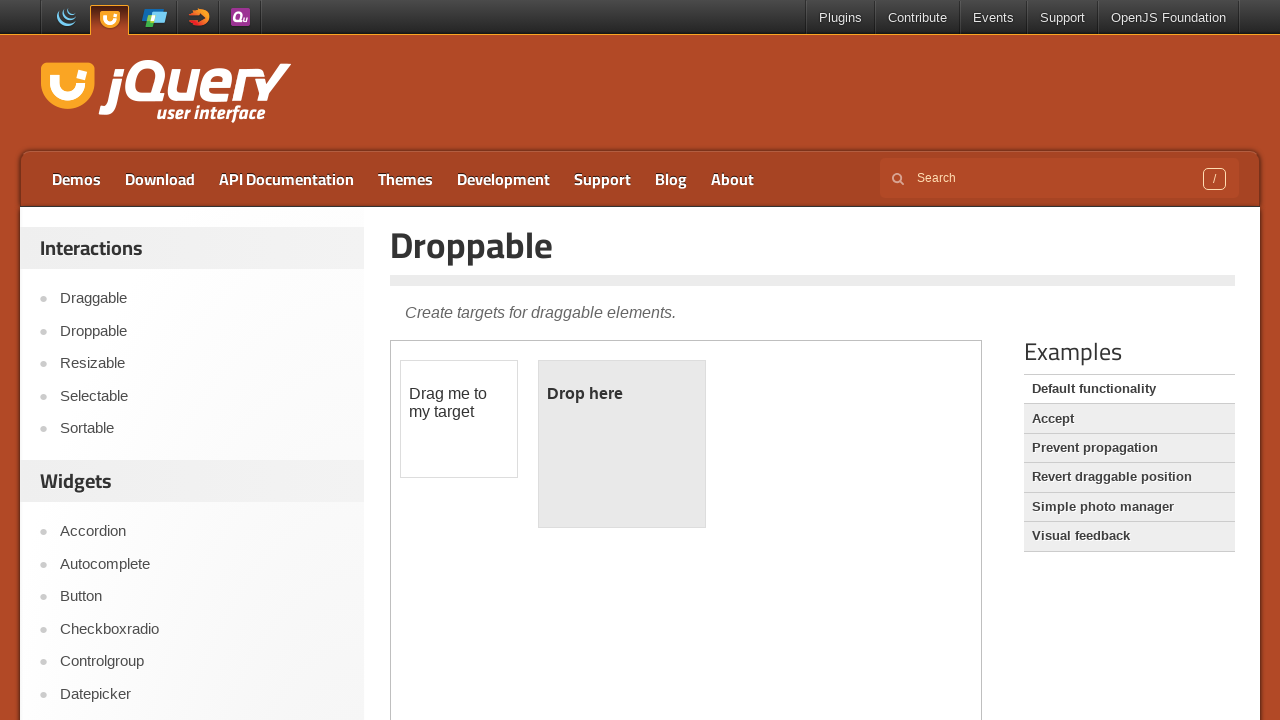

Located the draggable element within the iframe
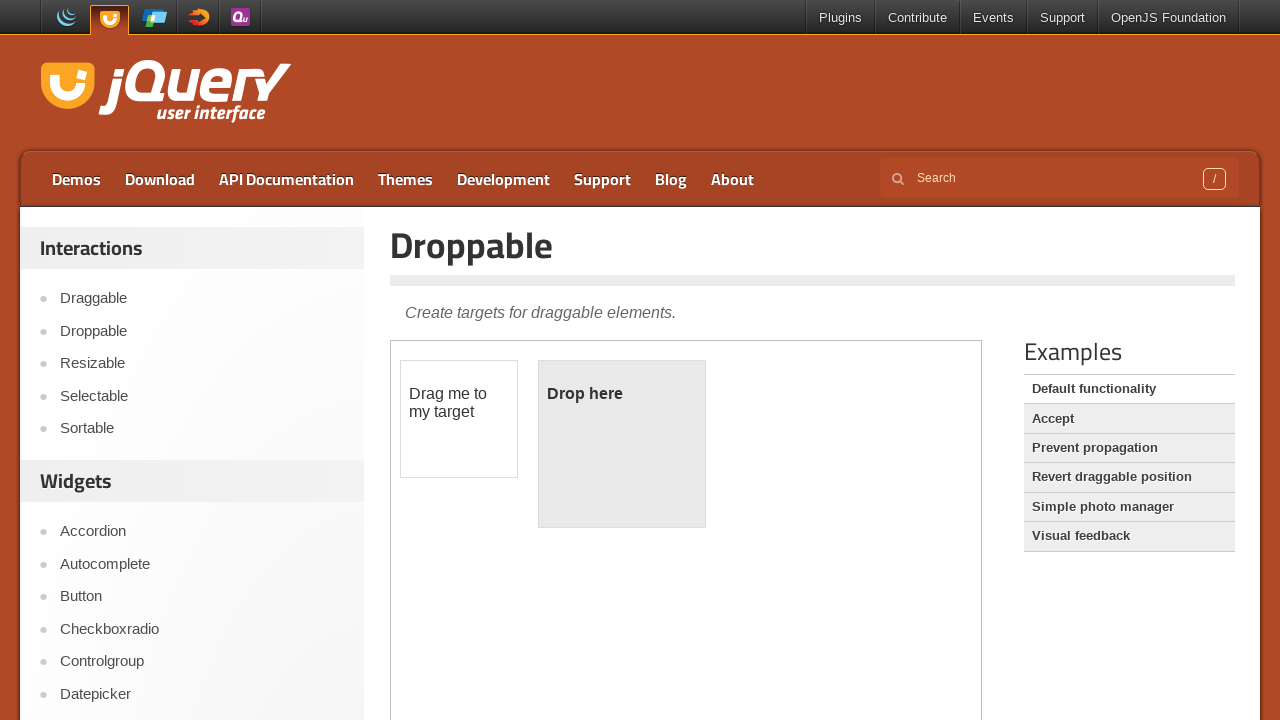

Located the droppable target area within the iframe
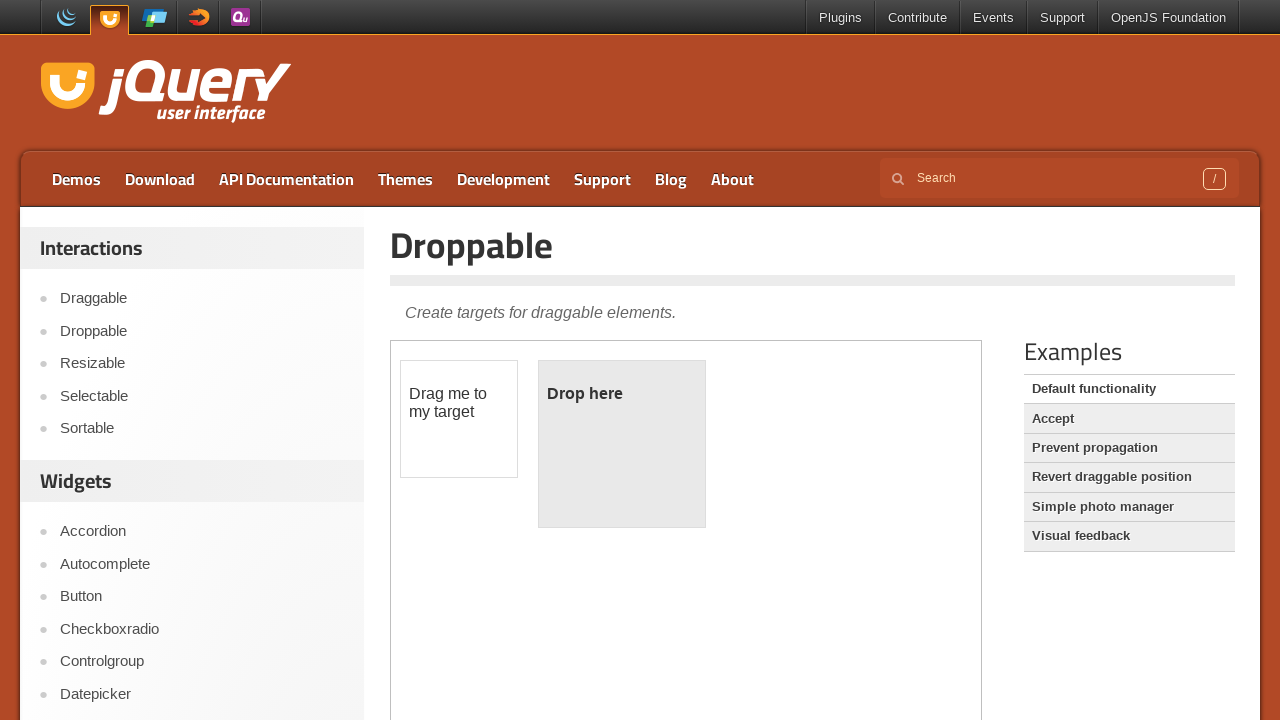

Dragged the draggable element onto the droppable area at (622, 444)
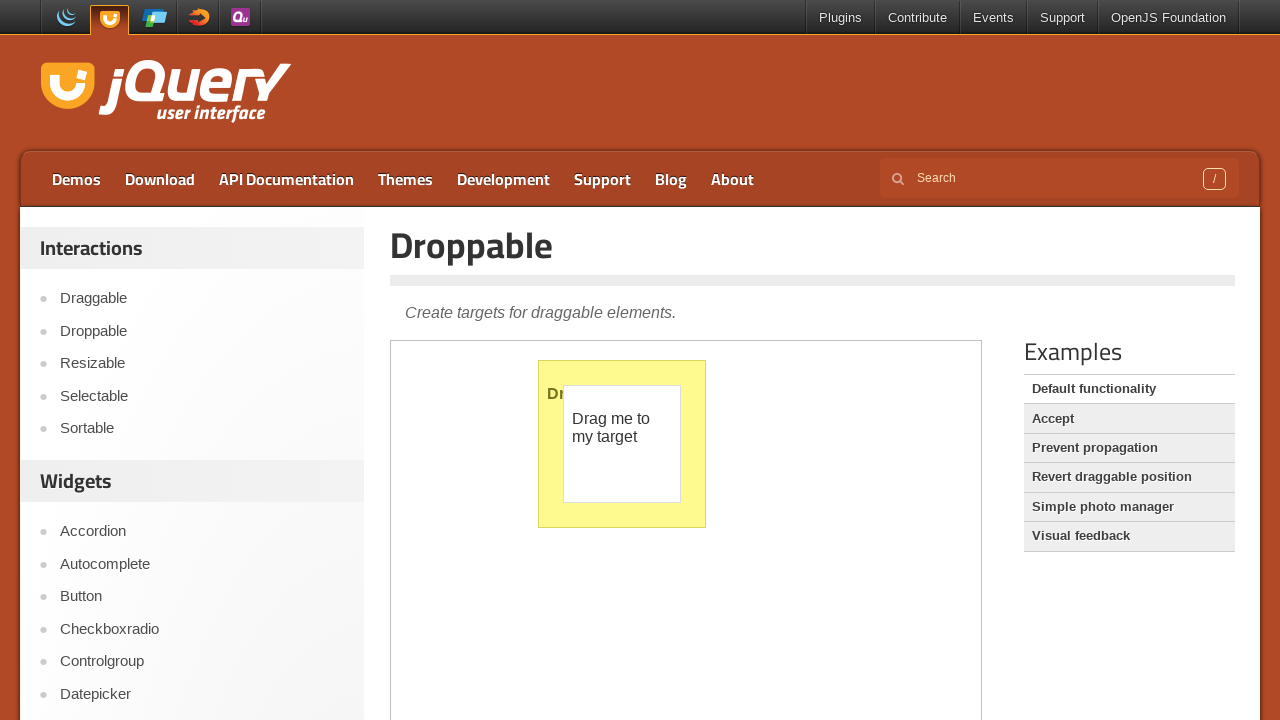

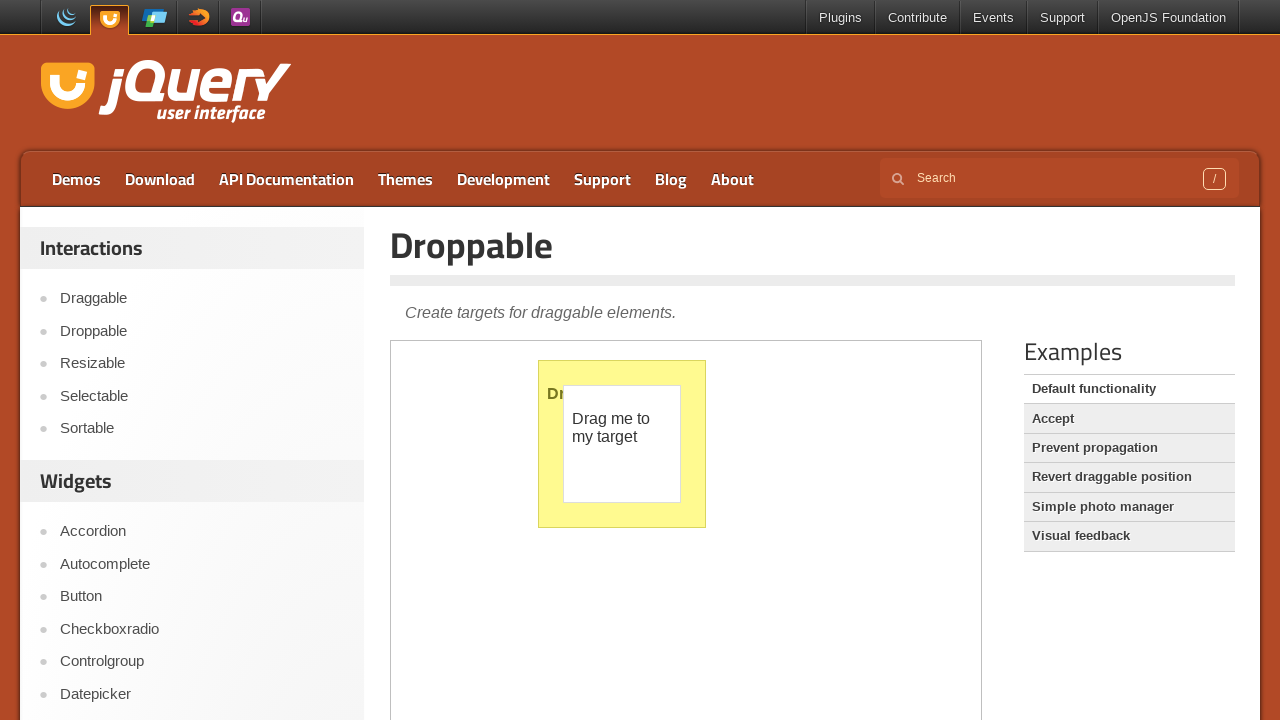